Navigates to OrangeHRM API documentation page, waits for spinner to disappear, and verifies the main heading

Starting URL: https://api.orangehrm.com/#api-_

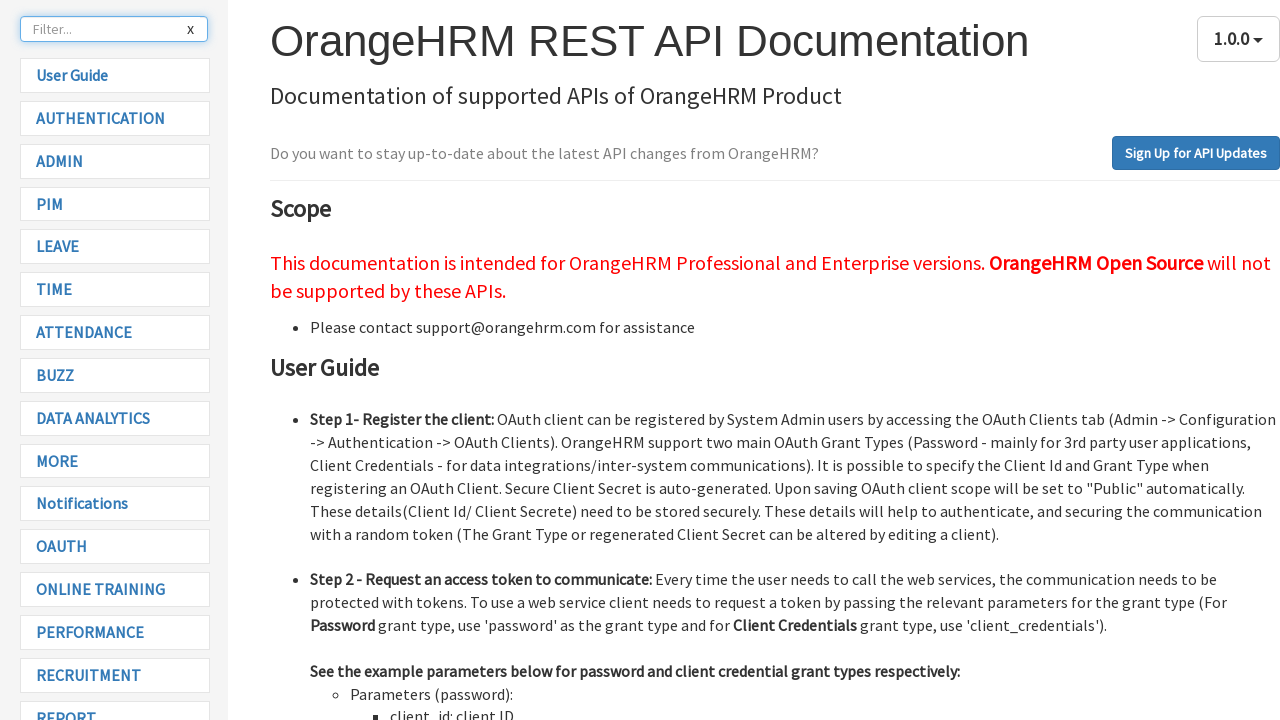

Reloaded the OrangeHRM API documentation page
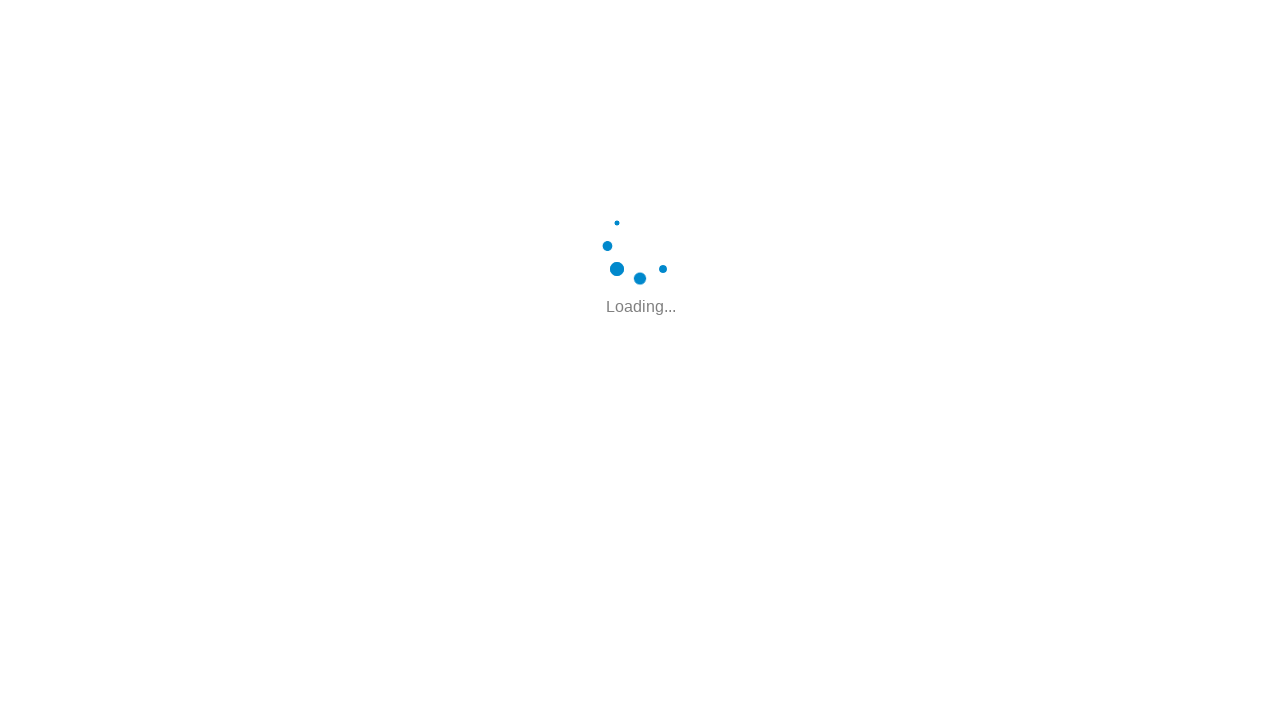

Spinner disappeared - page fully loaded
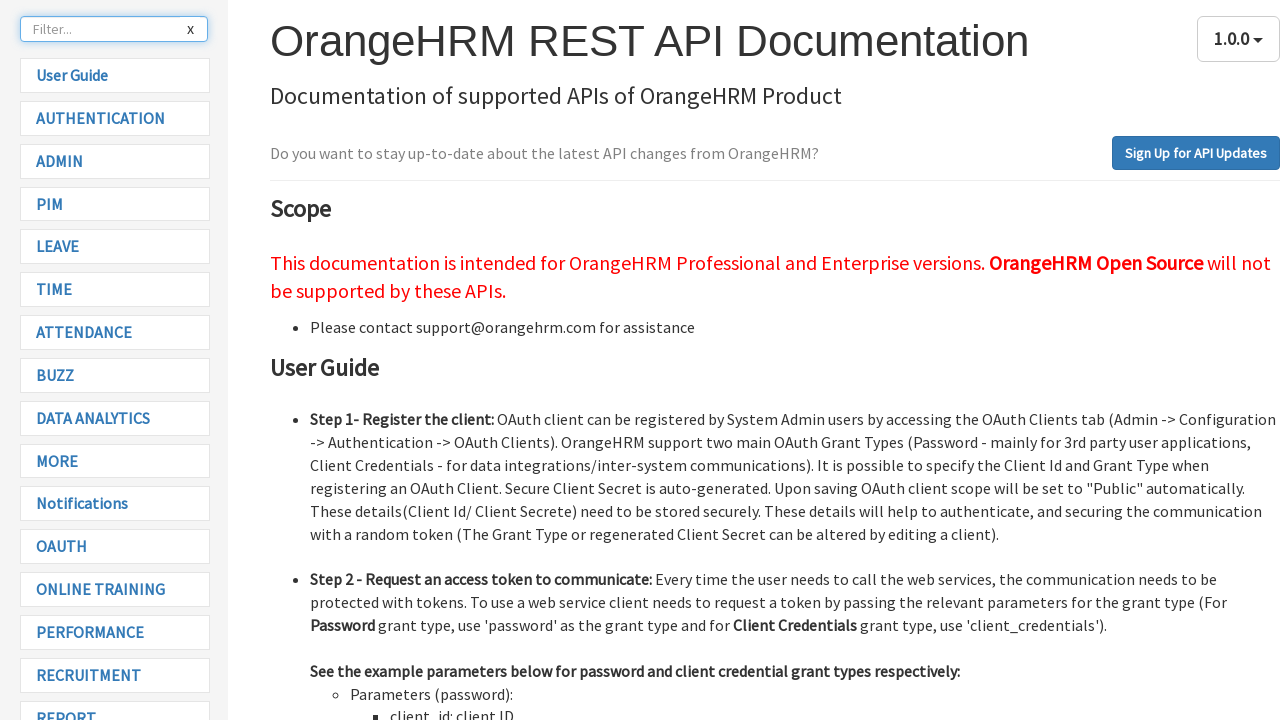

Retrieved main heading text from page
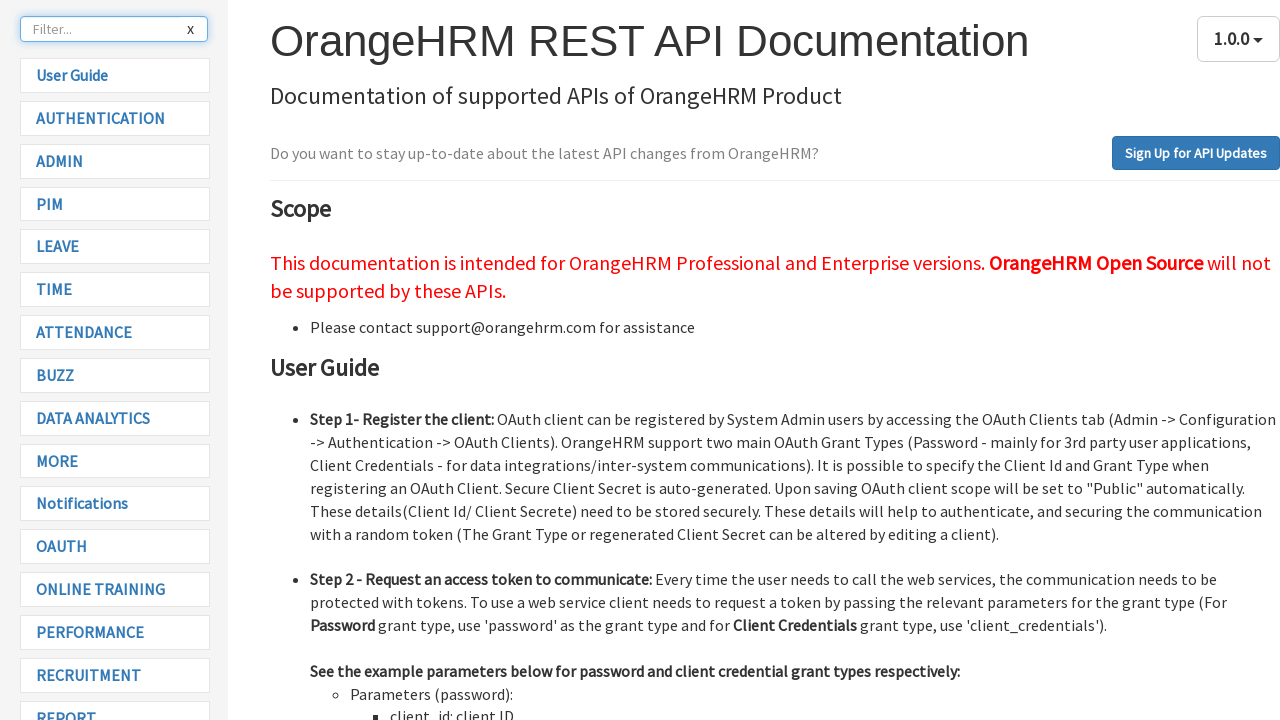

Verified main heading text is 'OrangeHRM REST API Documentation'
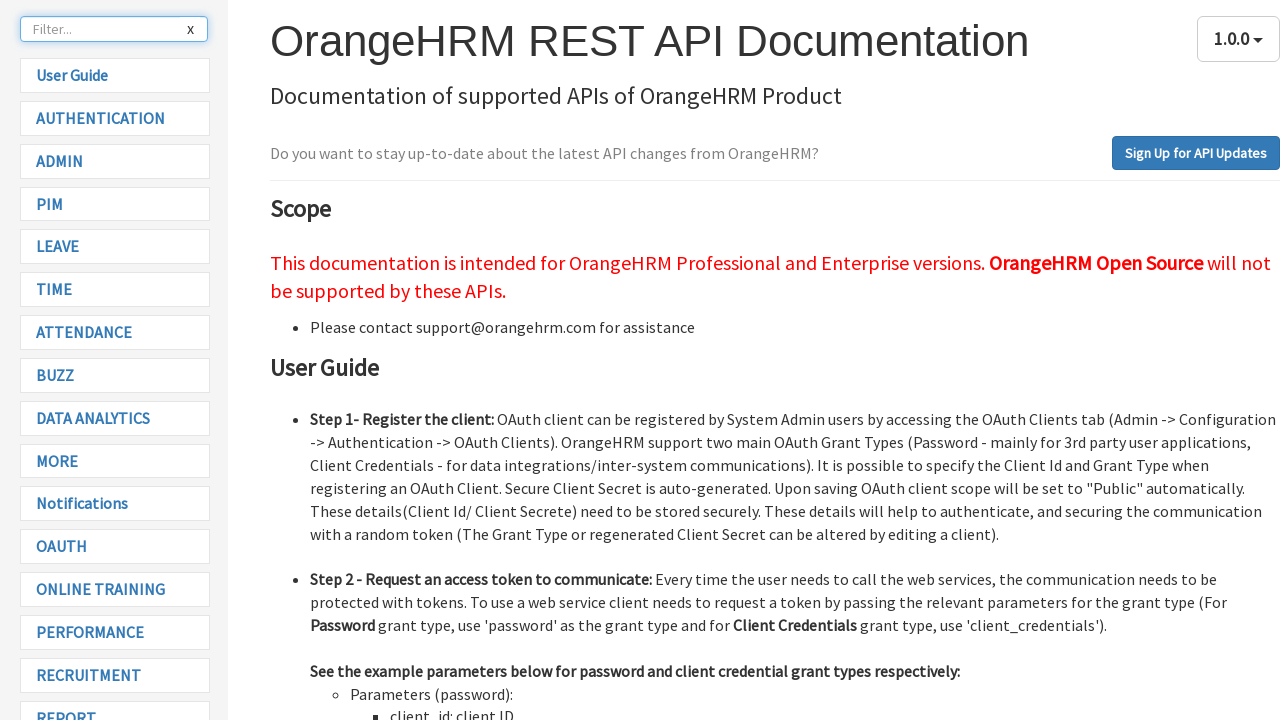

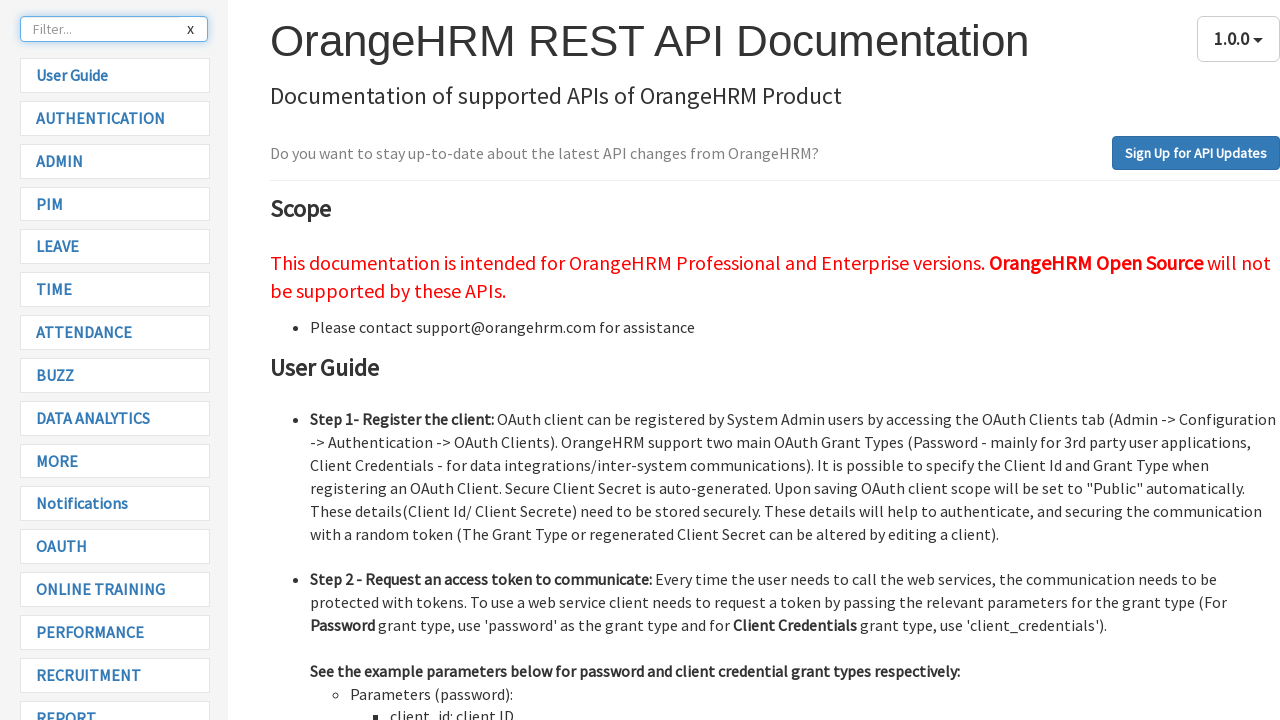